Tests social media links on the Frisör Saxé website by clicking Facebook, Instagram, and Twitter icons and verifying their href attributes point to the correct URLs.

Starting URL: https://ntig-uppsala.github.io/Frisor-Saxe/

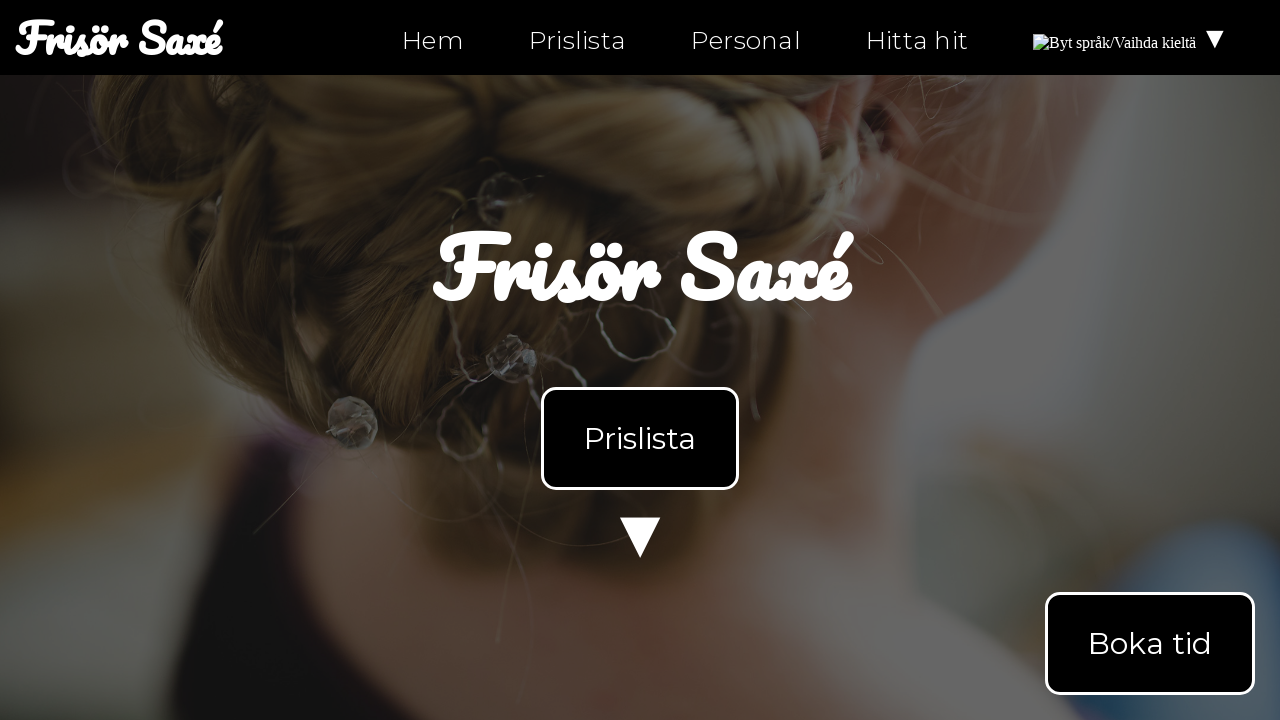

Waited for Facebook icon to load on page
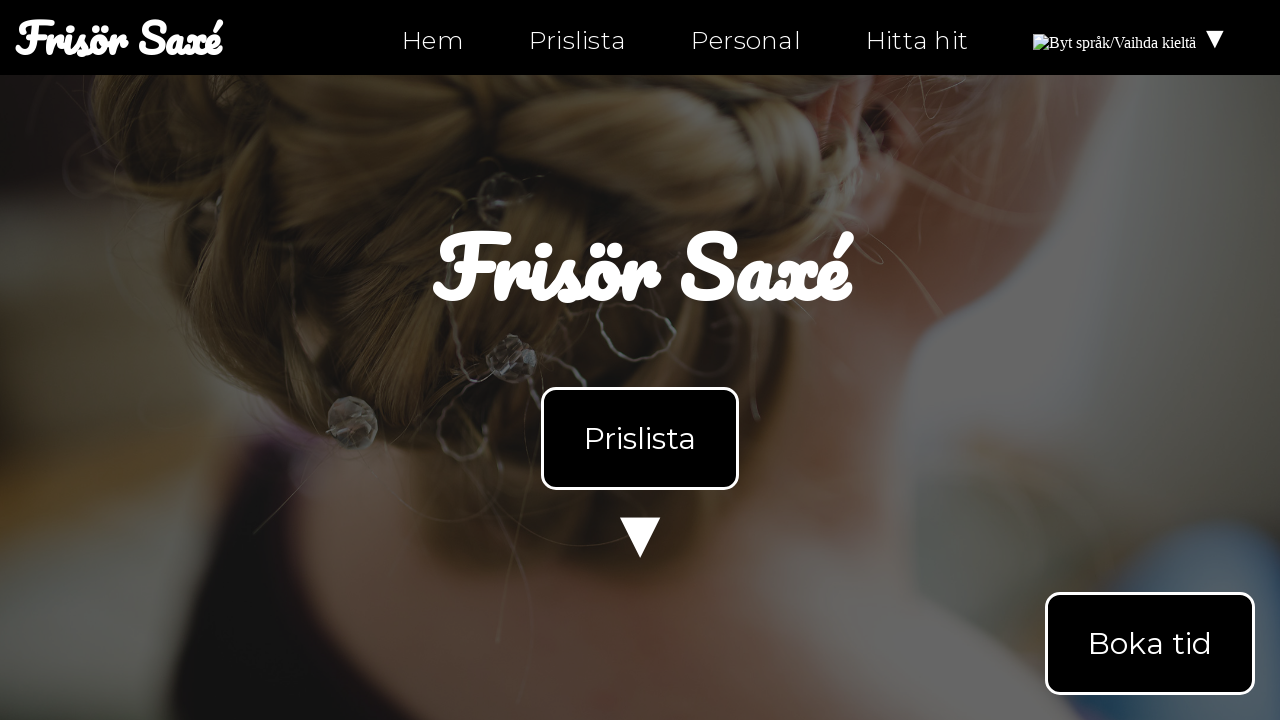

Clicked Facebook icon at (60, 652) on .fa-facebook
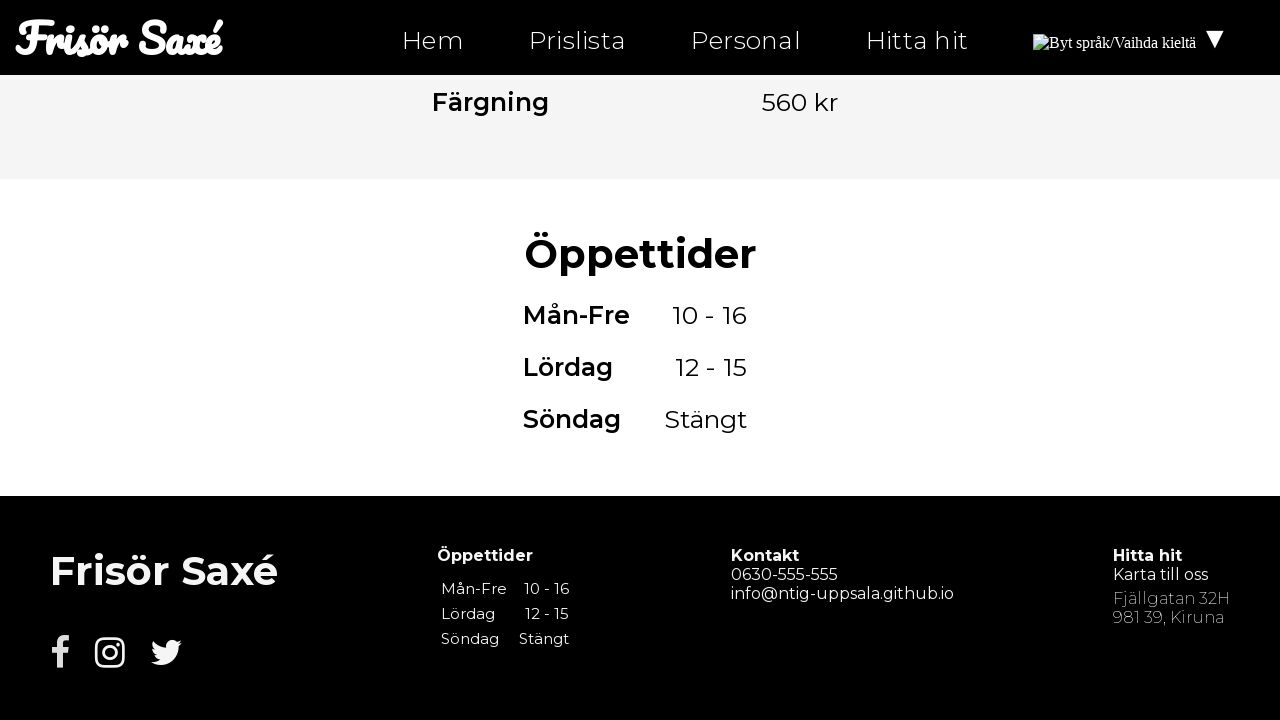

Retrieved Facebook href attribute: https://facebook.com/ntiuppsala
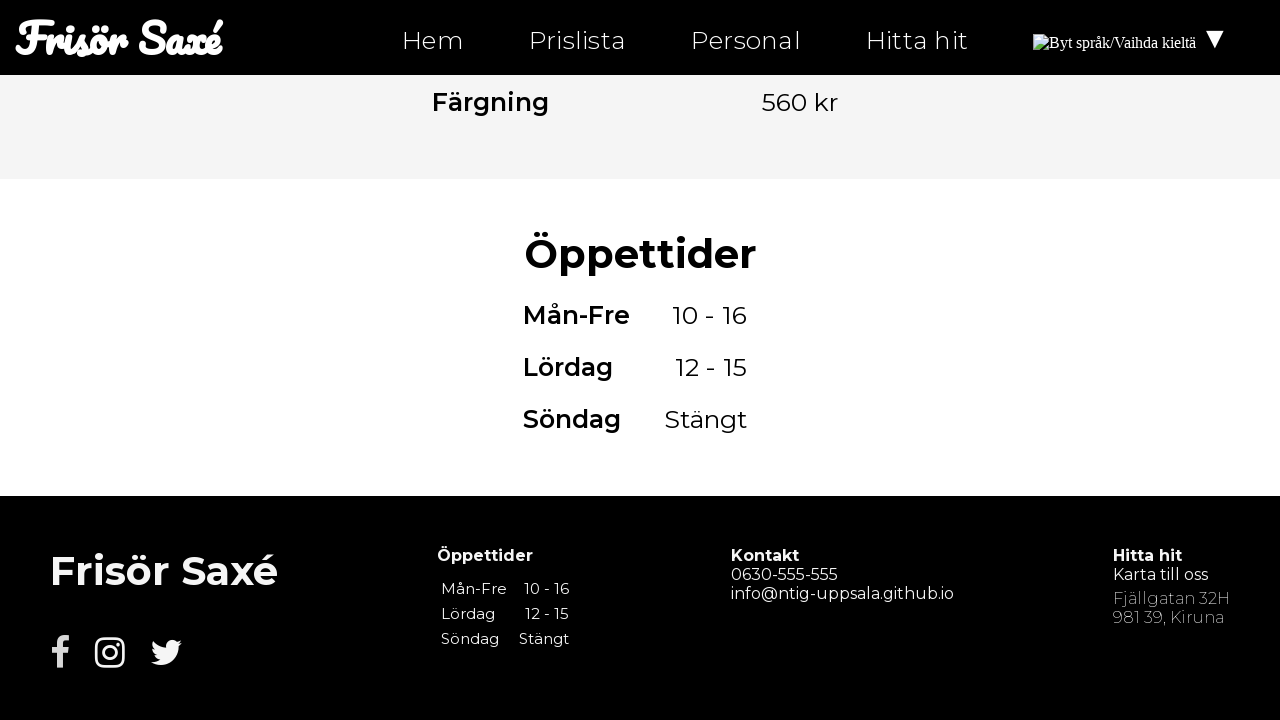

Verified Facebook href points to https://facebook.com/ntiuppsala
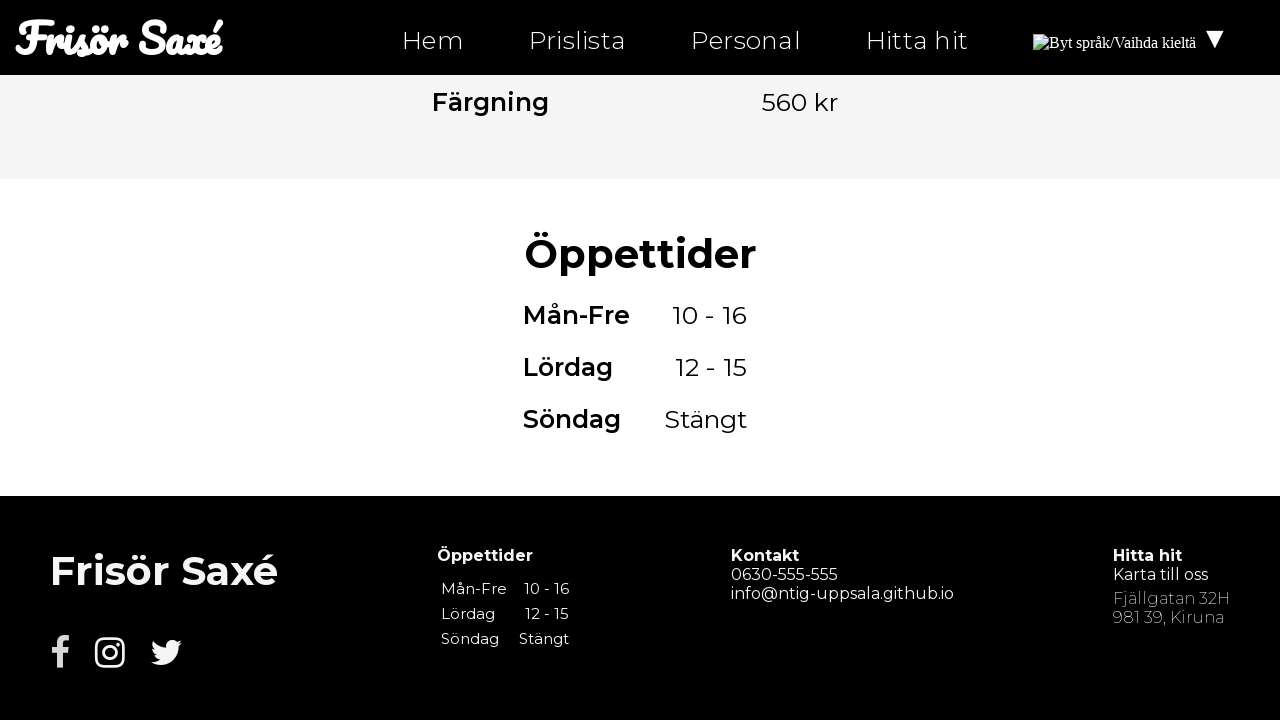

Clicked Instagram icon at (110, 652) on .fa-instagram
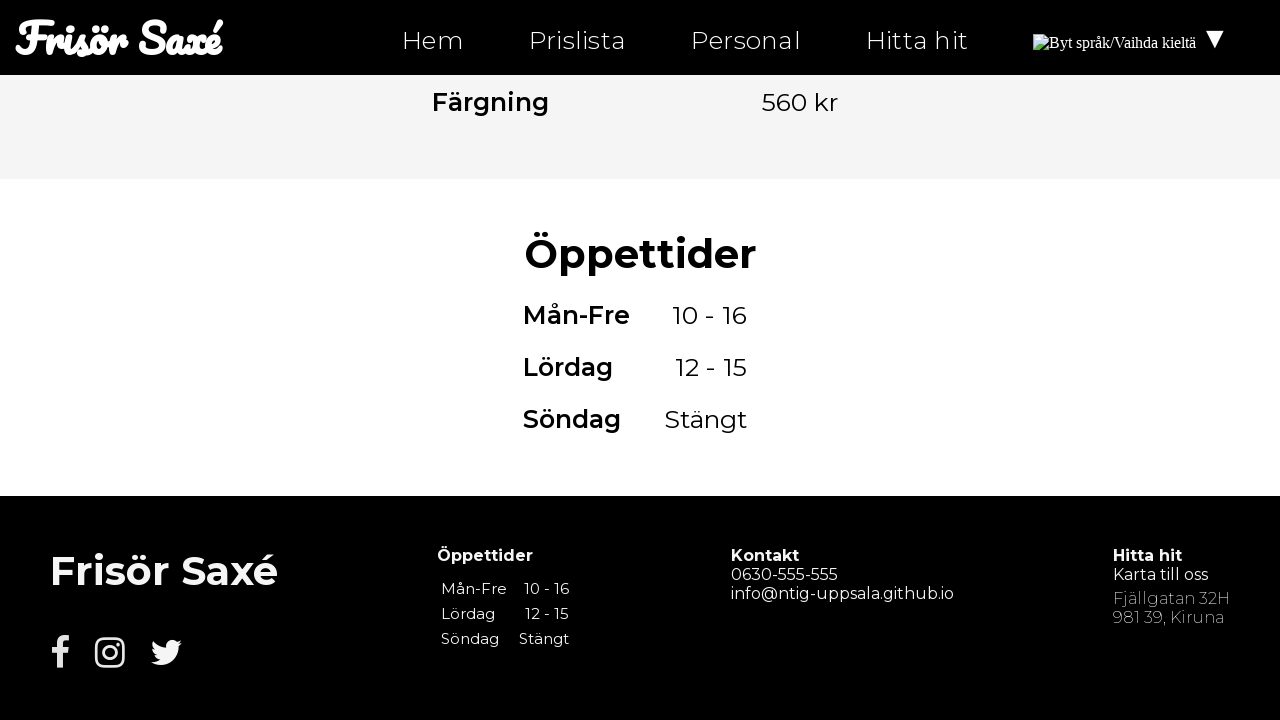

Retrieved Instagram href attribute: https://instagram.com/ntiuppsala
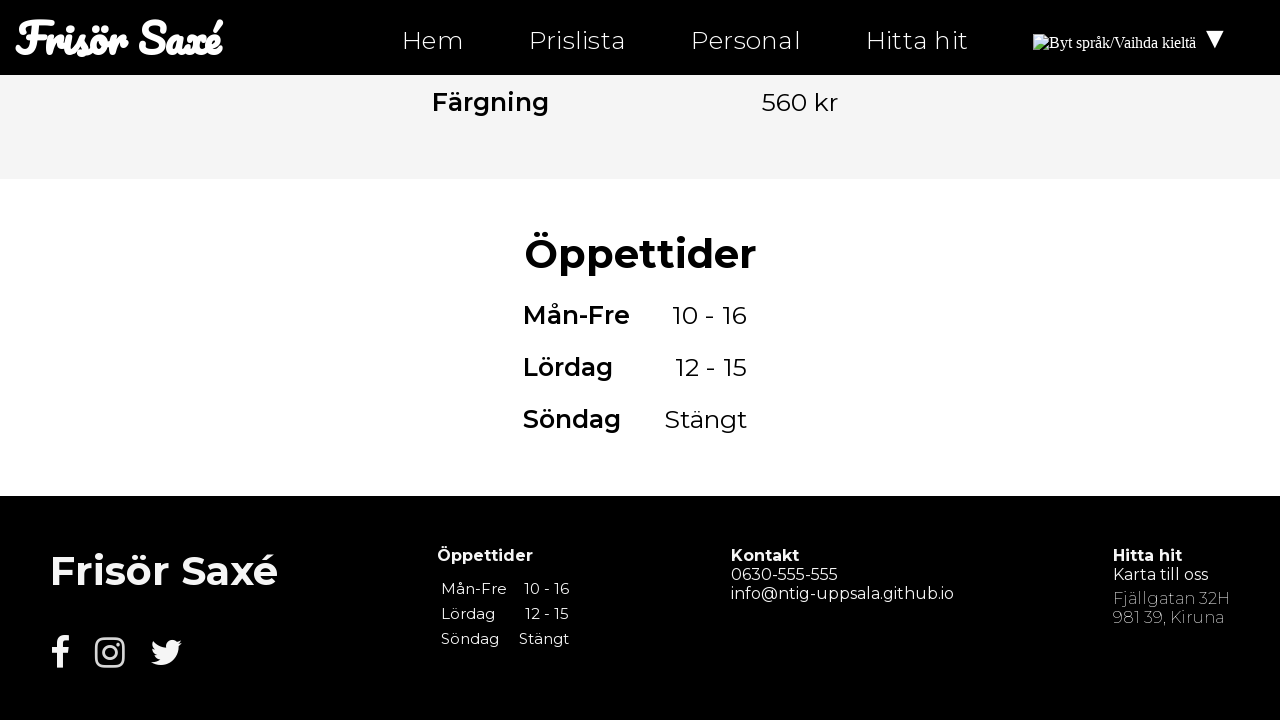

Verified Instagram href points to https://instagram.com/ntiuppsala
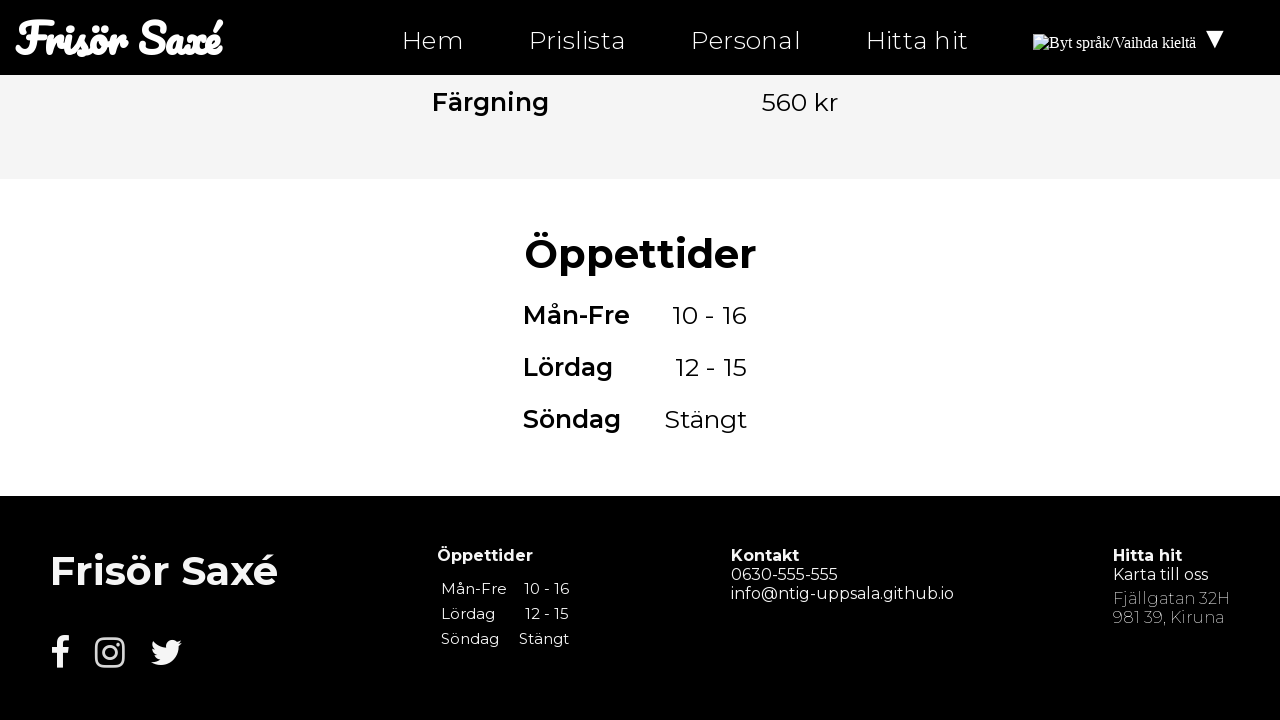

Clicked Twitter icon at (166, 652) on .fa-twitter
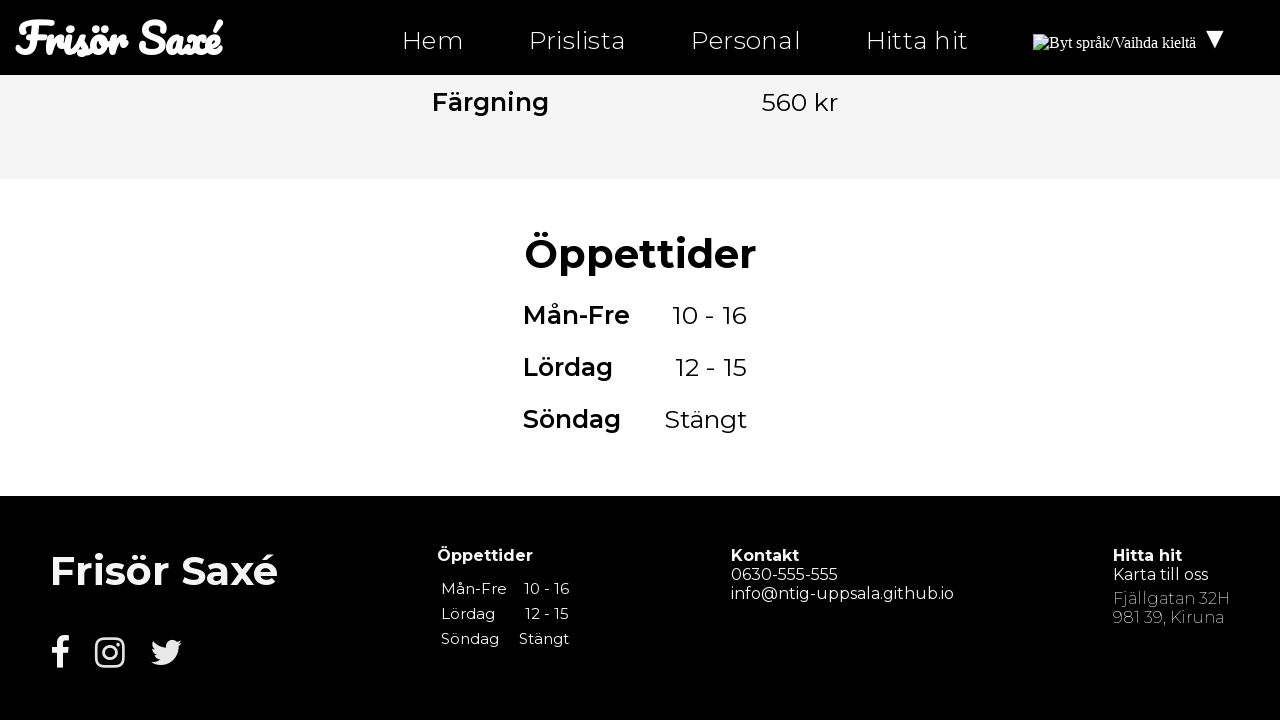

Retrieved Twitter href attribute: https://twitter.com/ntiuppsala
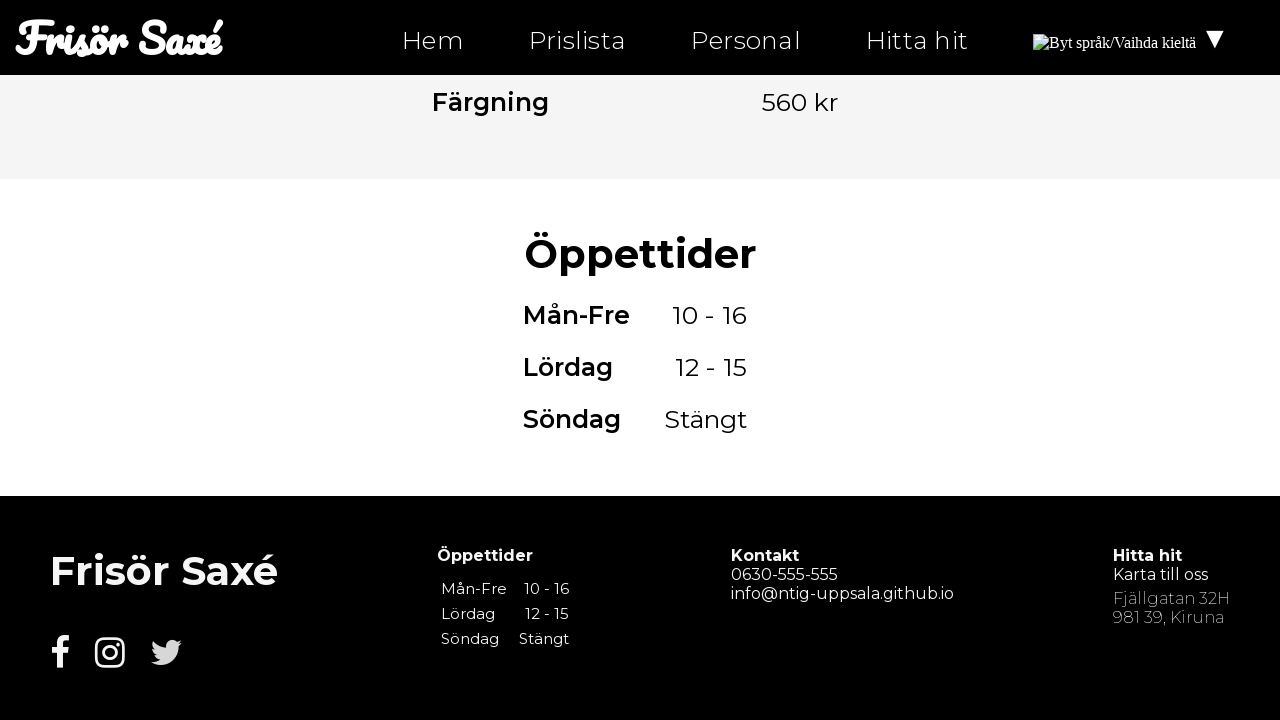

Verified Twitter href points to https://twitter.com/ntiuppsala
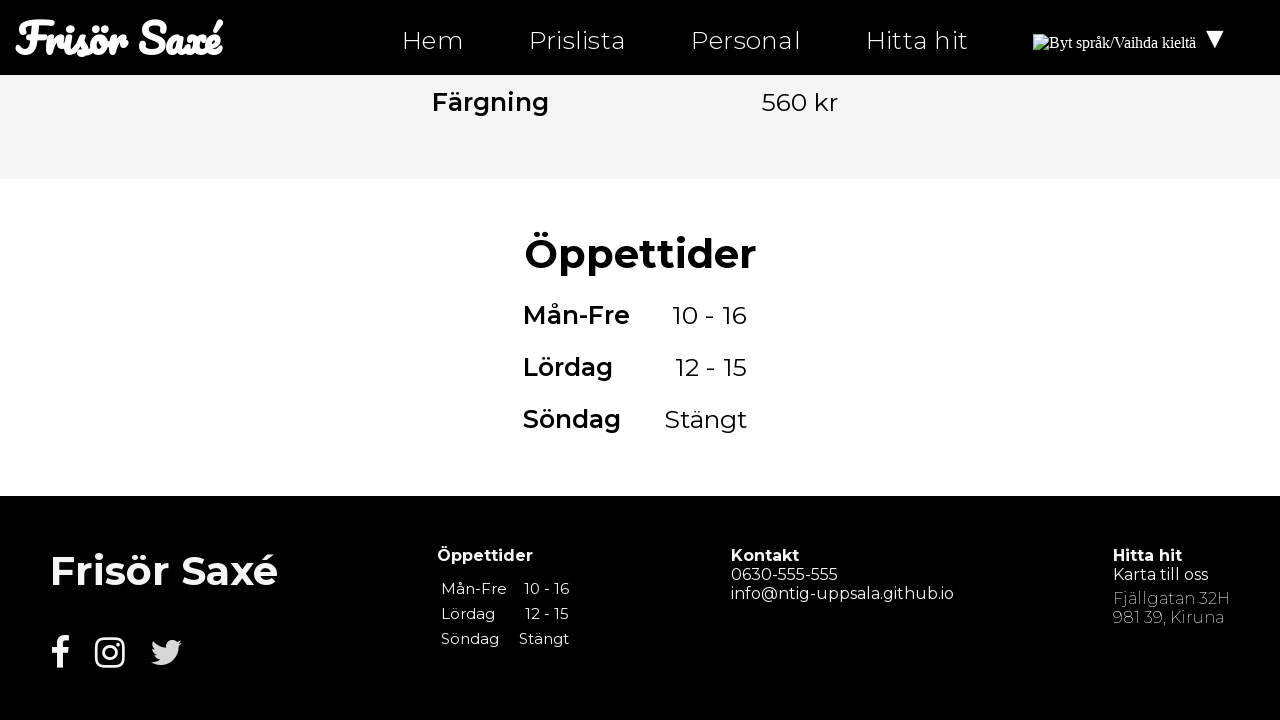

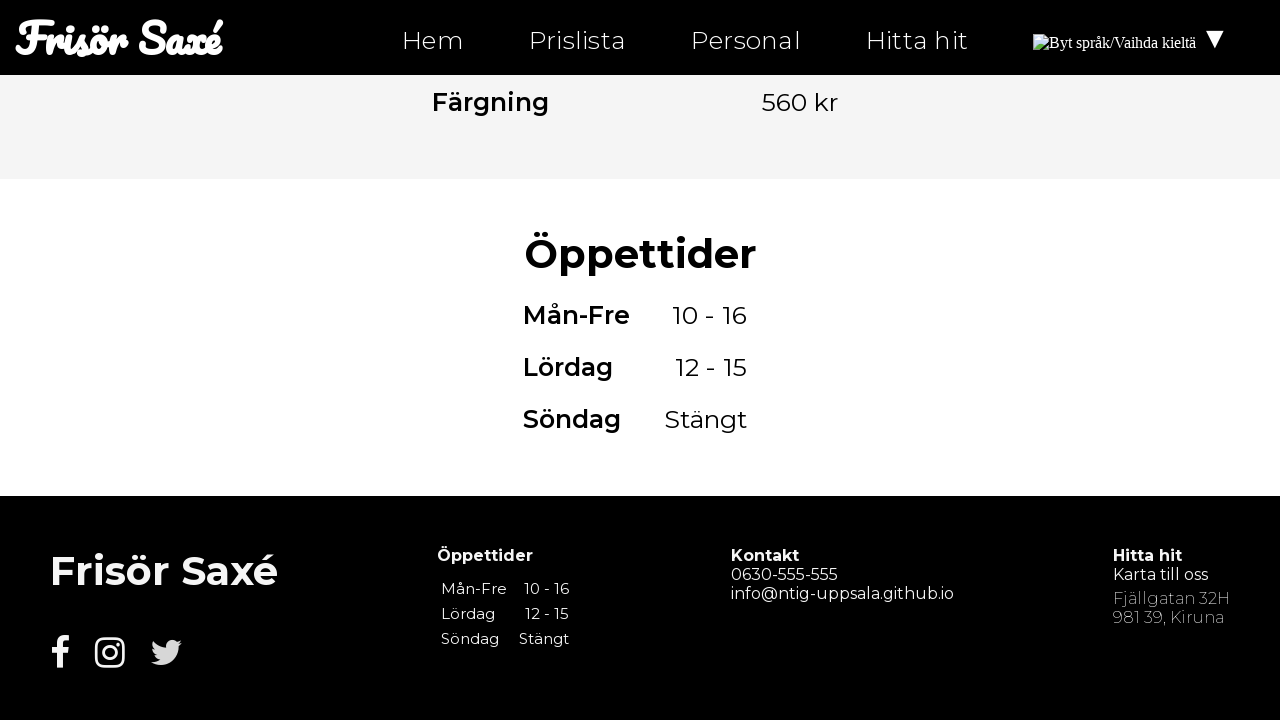